Tests clicking on a shot thumbnail and attempting to save it without being logged in

Starting URL: https://dribbble.com

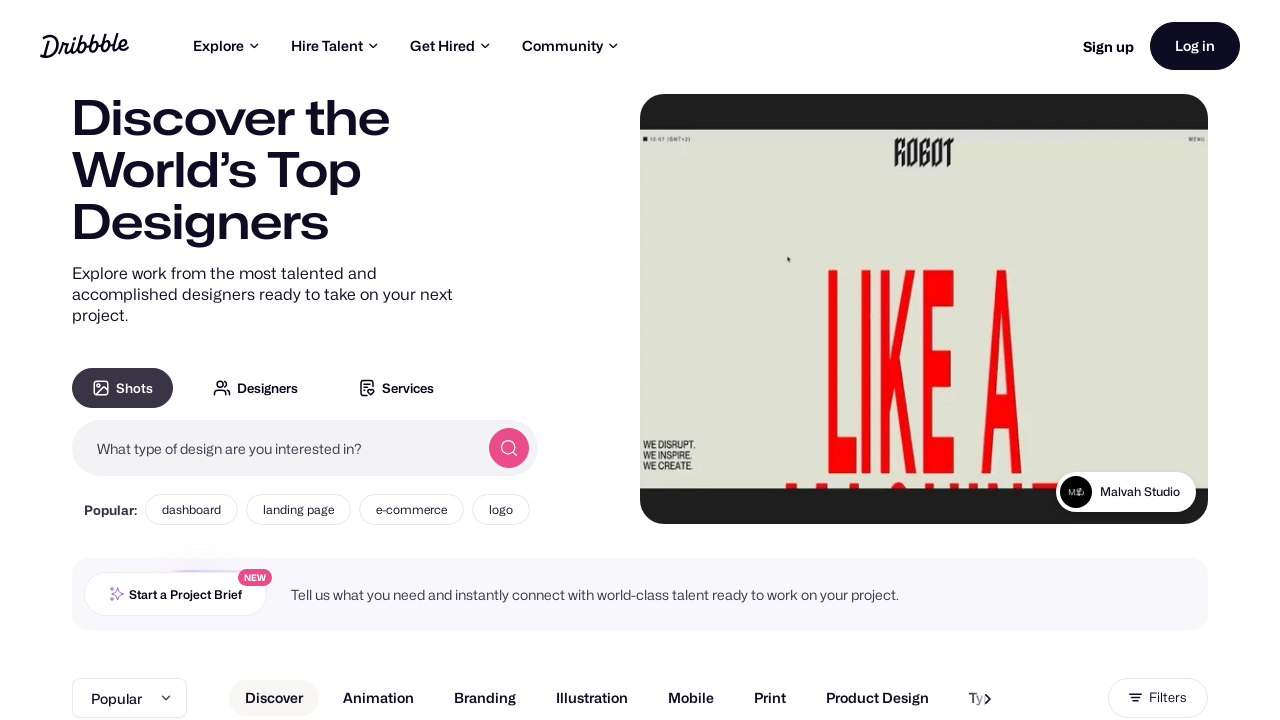

Clicked on shot thumbnail to open shot details at (249, 360) on .shot-thumbnail-link.dribbble-link.js-shot-link
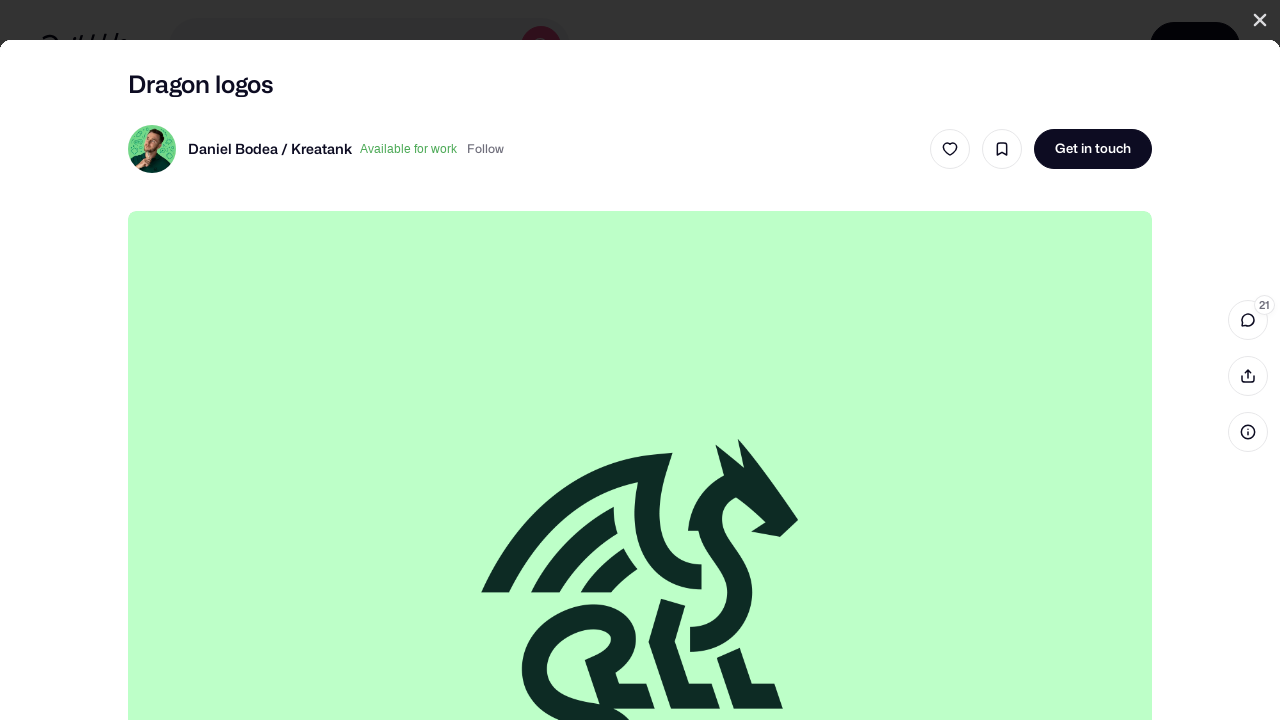

Waited for shot details page to fully load
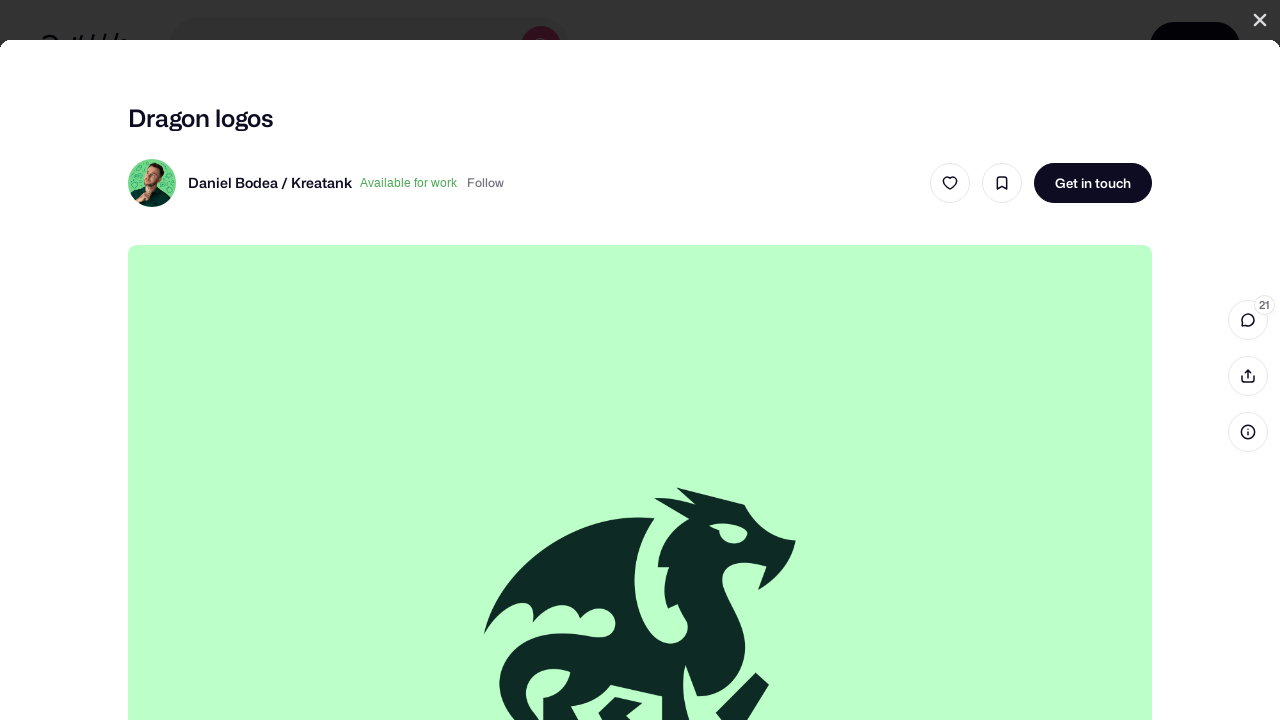

Clicked save/bucket button without being logged in at (1002, 183) on .bucket-shot.btn2.btn2--circle.btn2--tertiary
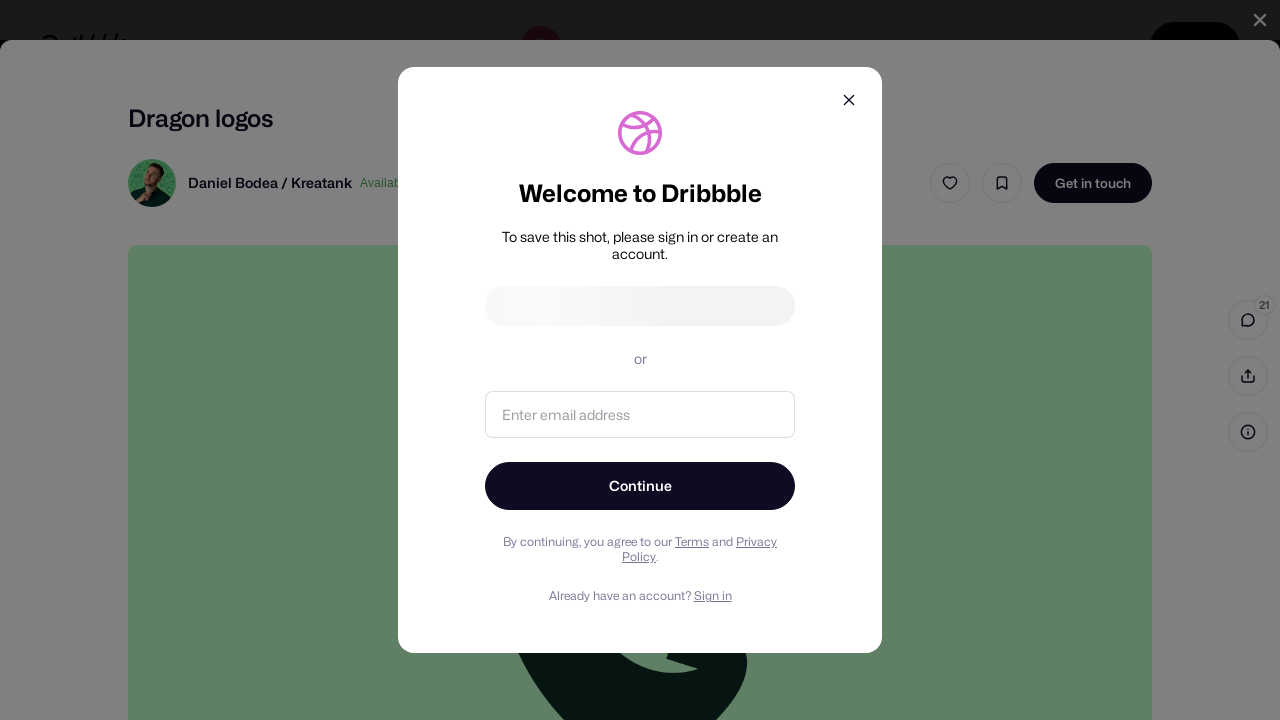

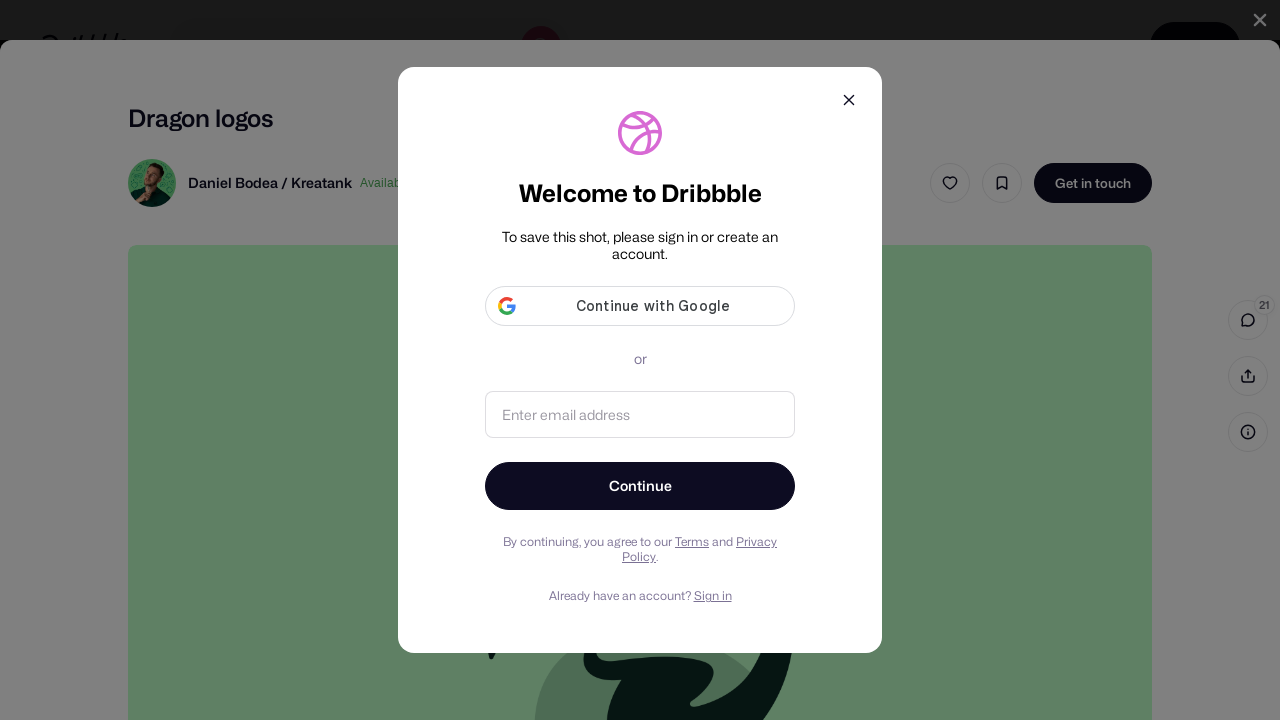